Tests static dropdown selection functionality by selecting currency options using different methods: by index, by visible text, and by value

Starting URL: https://rahulshettyacademy.com/dropdownsPractise/

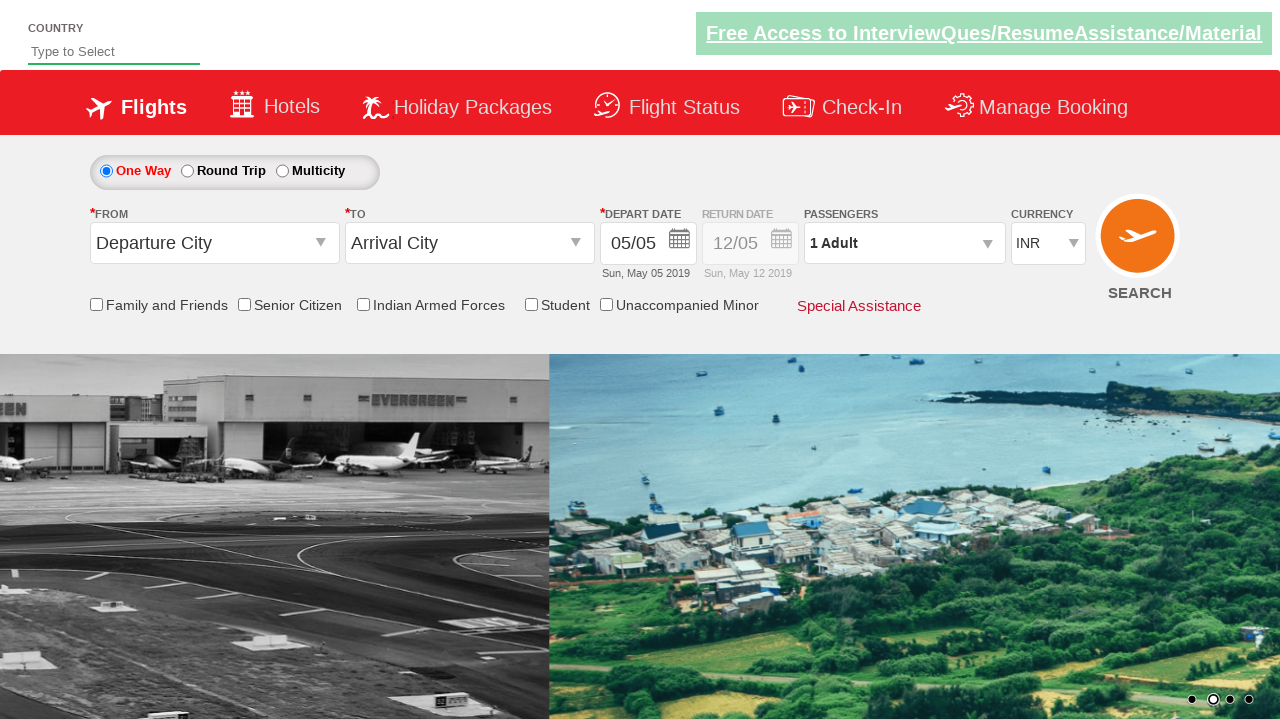

Navigated to dropdowns practice page
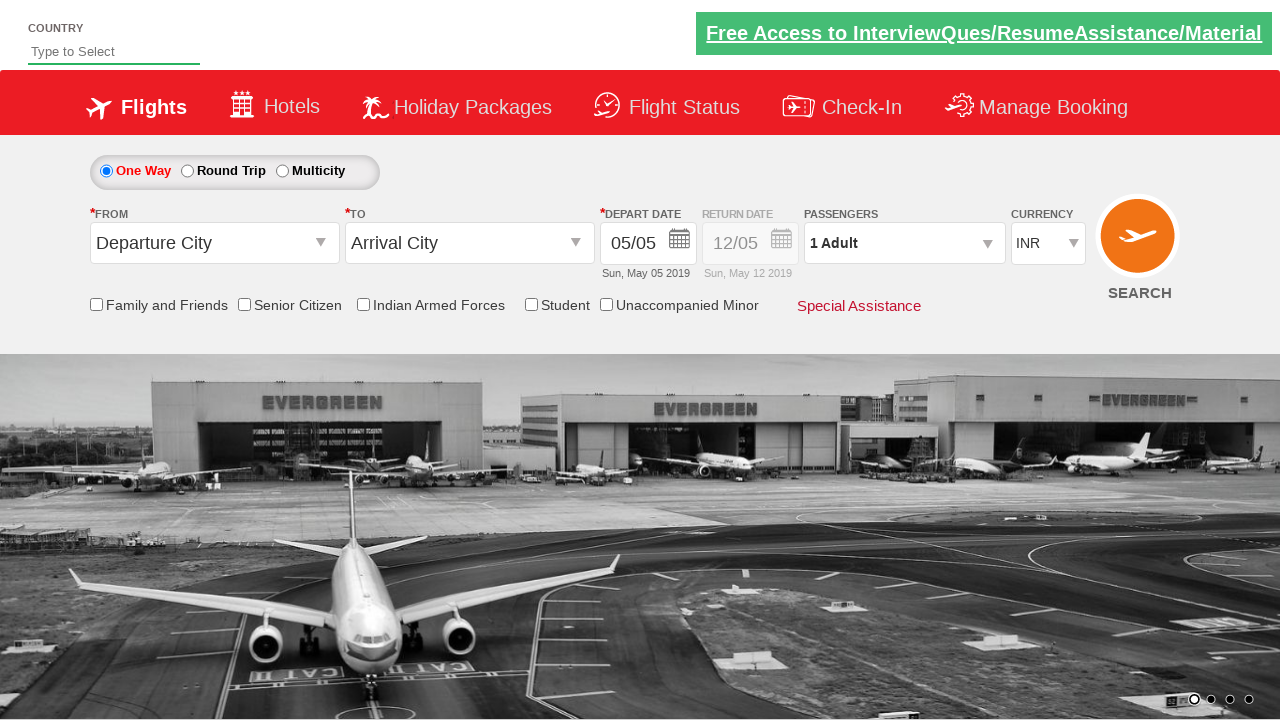

Located currency dropdown element
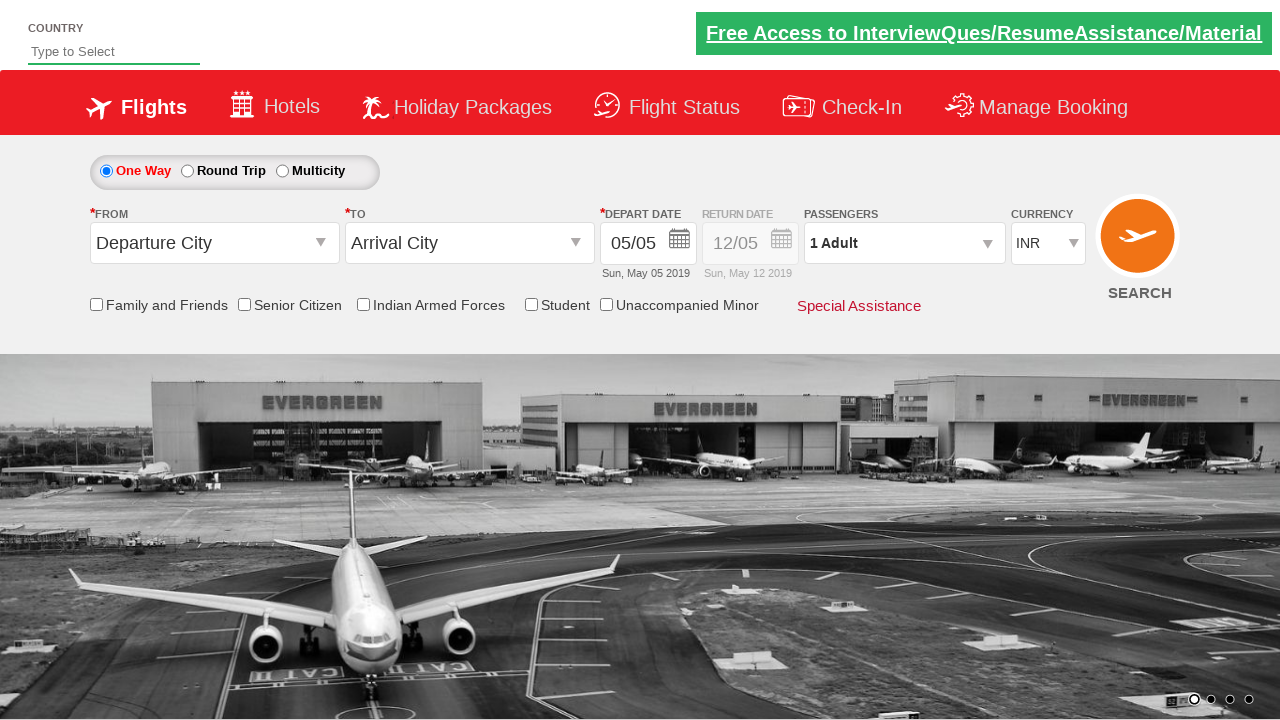

Selected currency dropdown option by index 3 (4th option) on #ctl00_mainContent_DropDownListCurrency
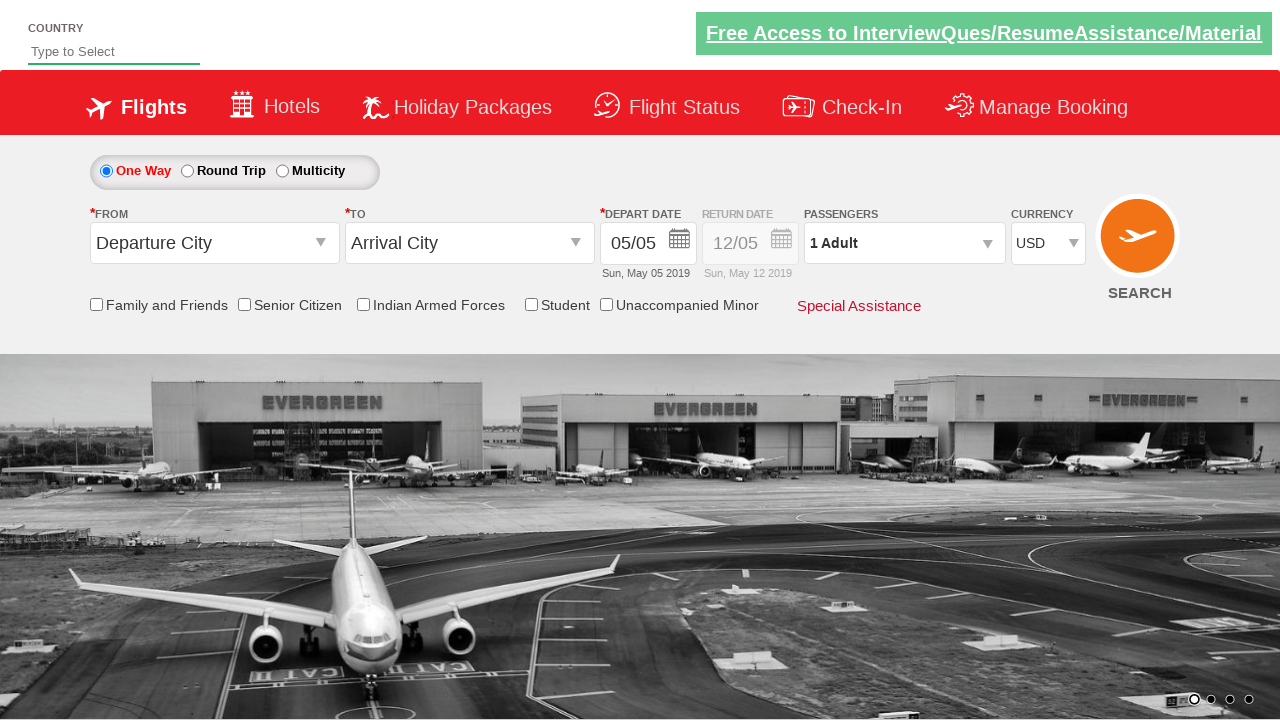

Selected currency dropdown option by visible text 'AED' on #ctl00_mainContent_DropDownListCurrency
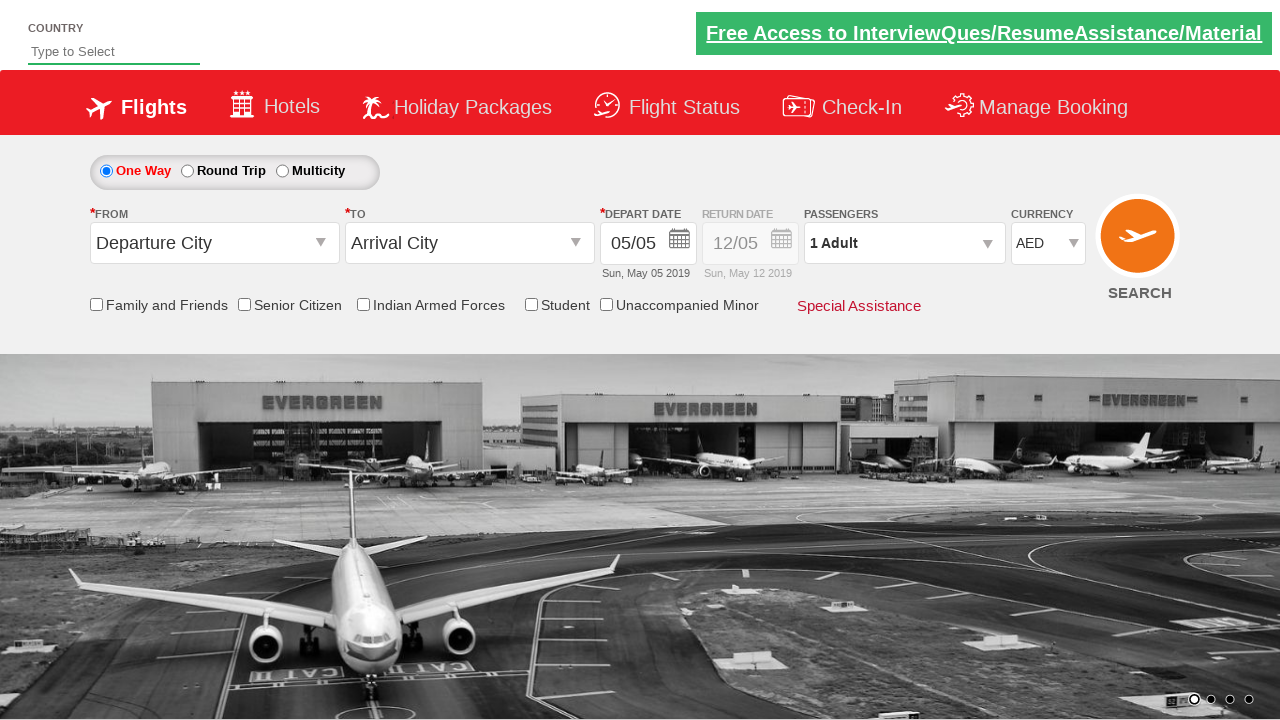

Selected currency dropdown option by value 'INR' on #ctl00_mainContent_DropDownListCurrency
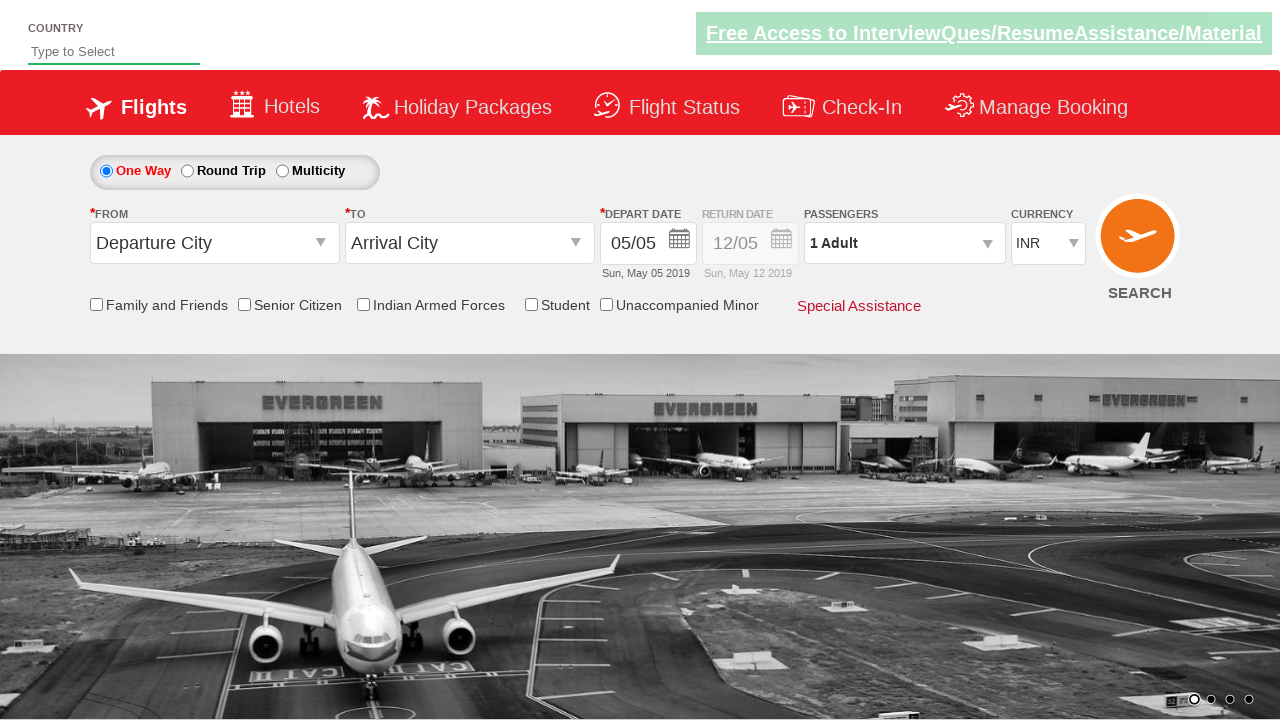

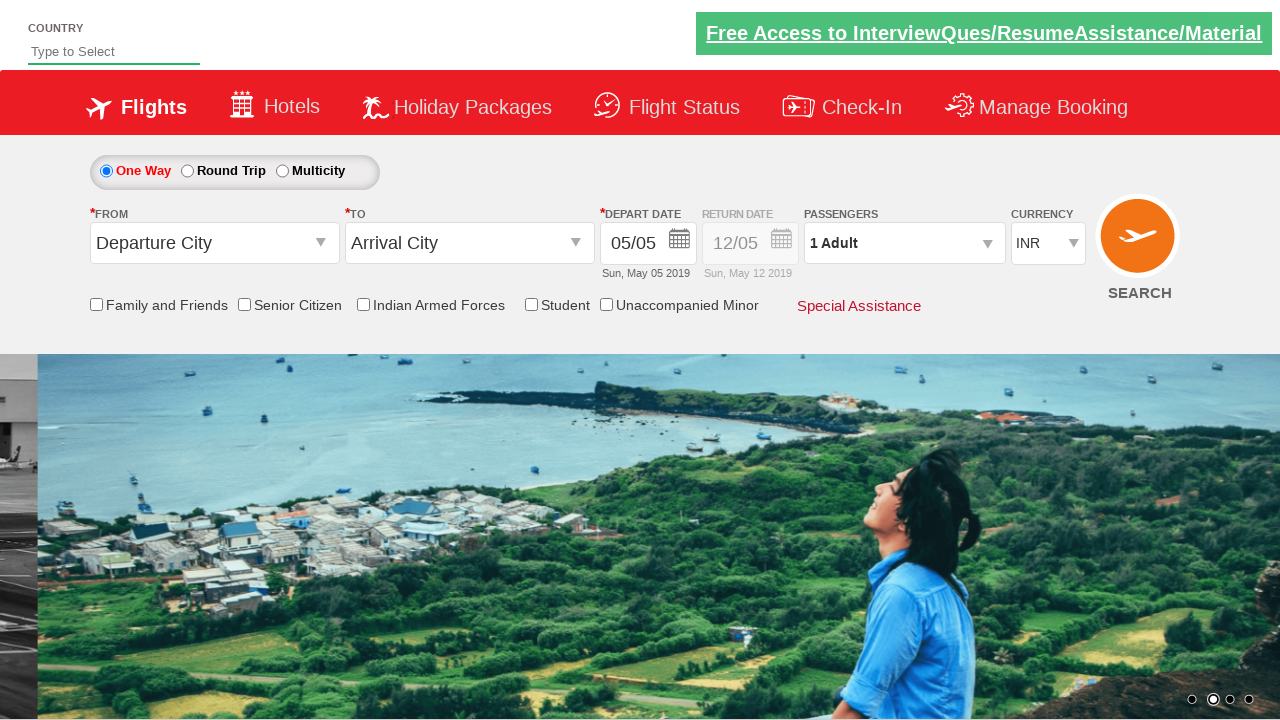